Tests alert handling by navigating to the confirm alert section, triggering an alert, dismissing it, and verifying the result text

Starting URL: http://demo.automationtesting.in/Alerts.html

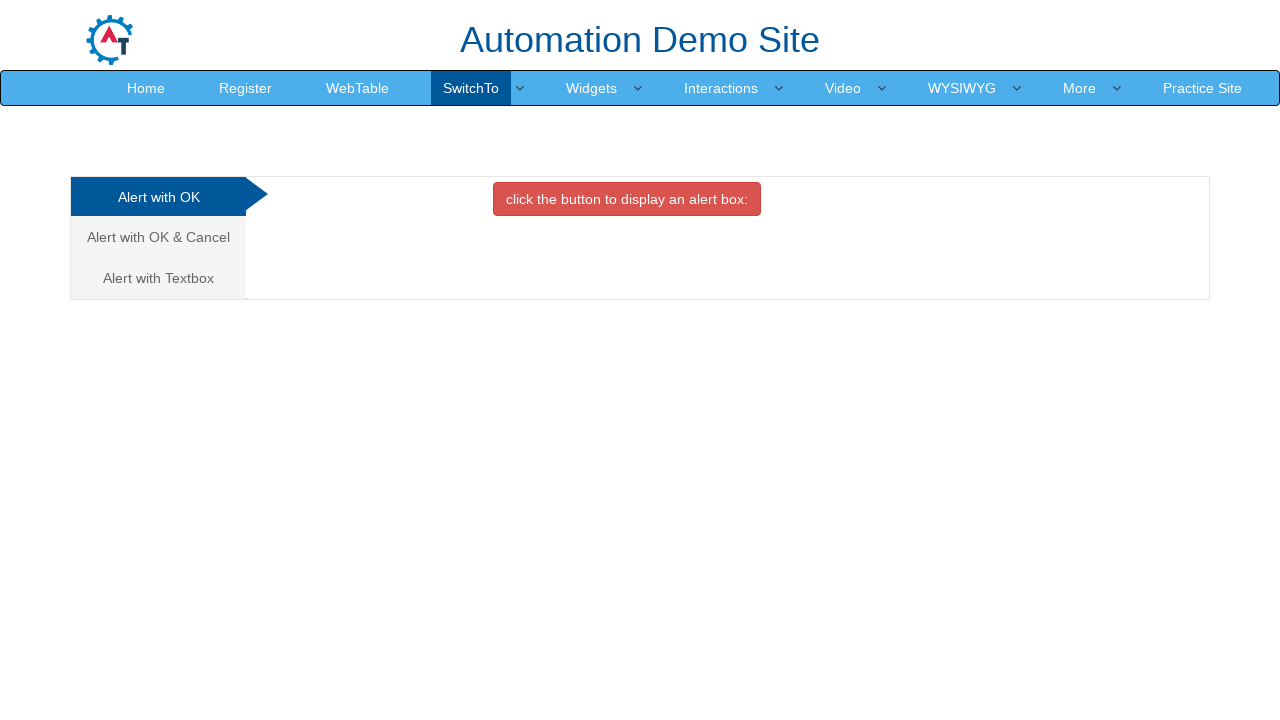

Clicked on the 'Alert with OK & Cancel' tab at (158, 237) on (//a[@class='analystic'])[2]
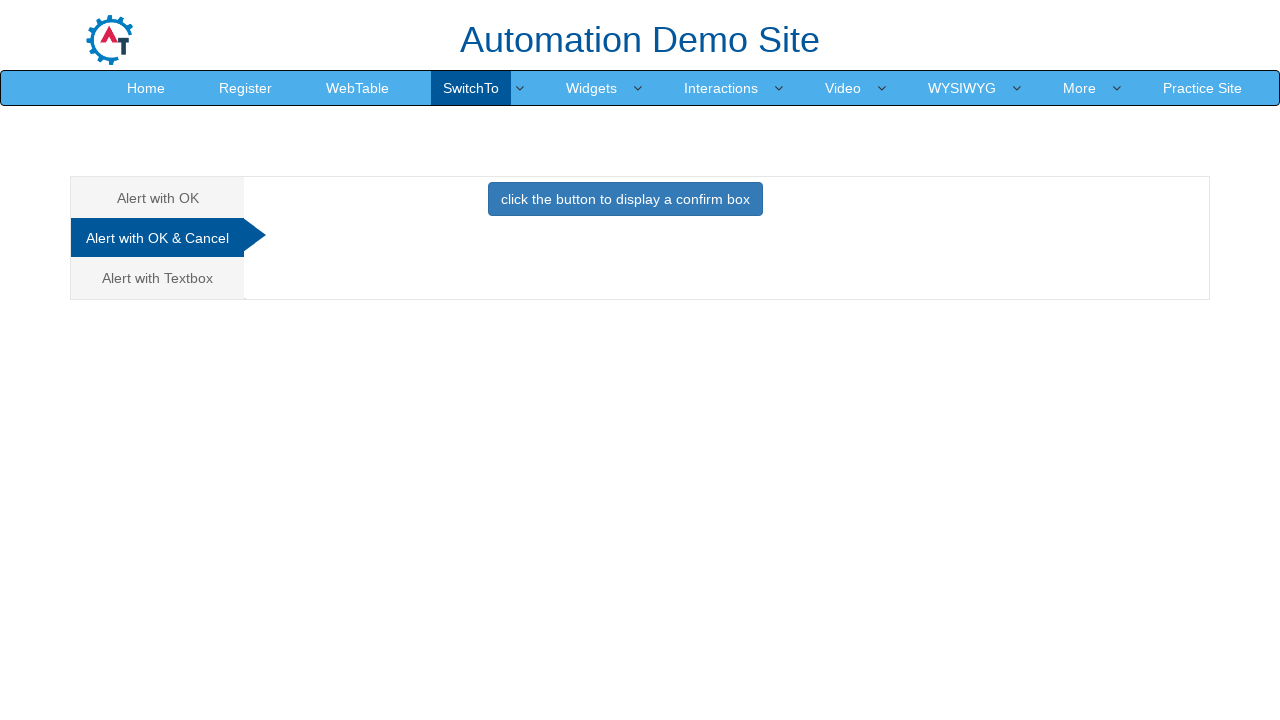

Clicked button to trigger the confirm alert at (625, 199) on xpath=//button[@class='btn btn-primary']
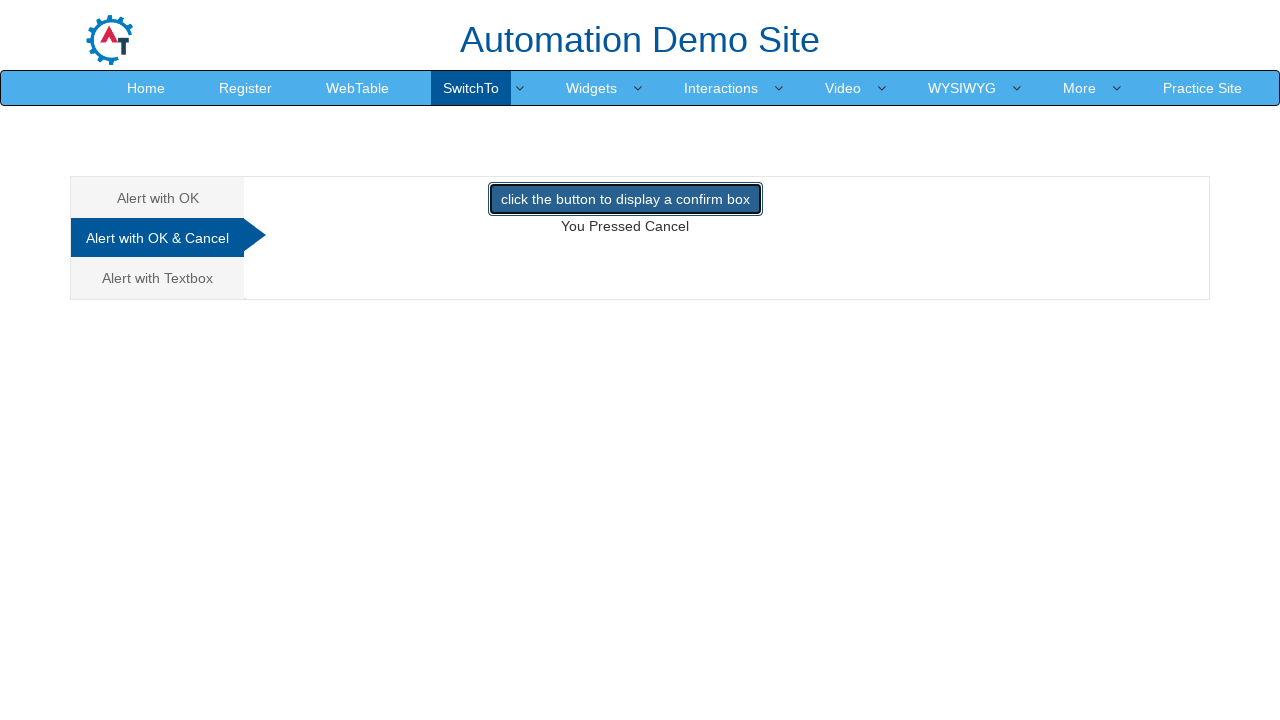

Set up dialog handler to dismiss alerts
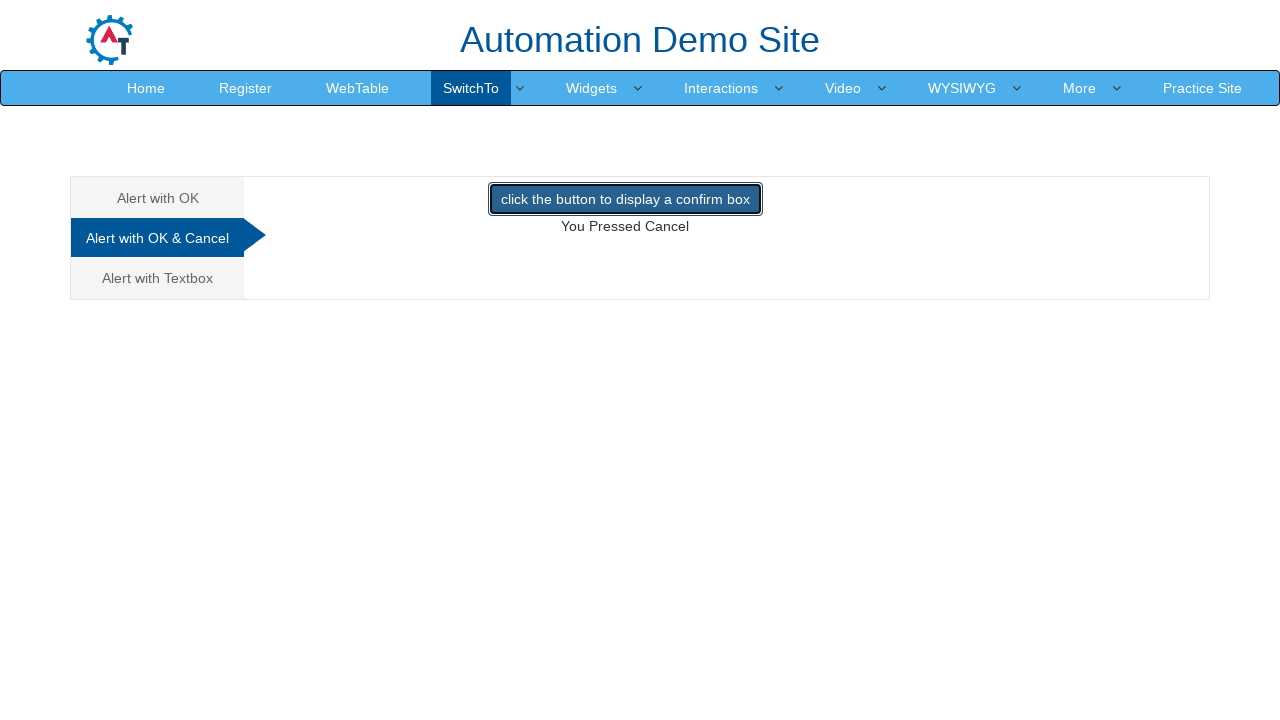

Re-clicked button to trigger dialog with handler active at (625, 199) on xpath=//button[@class='btn btn-primary']
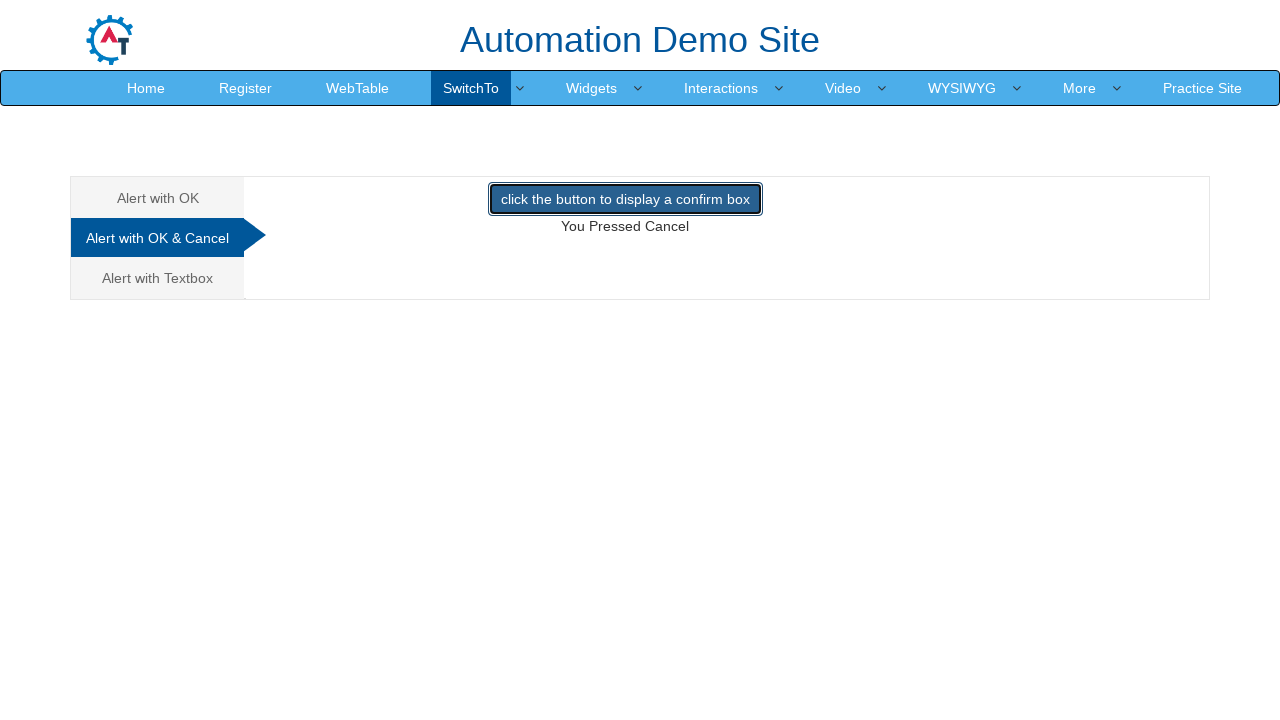

Waited for result text element to appear
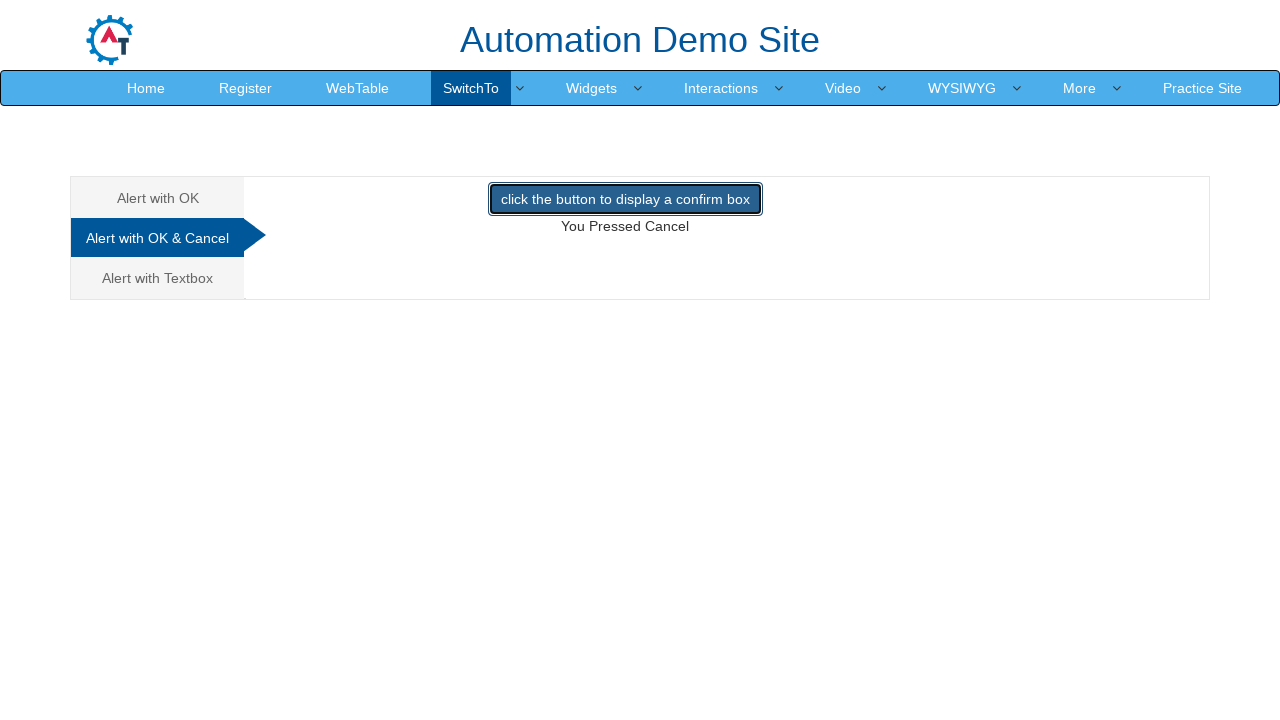

Retrieved result text: 'You Pressed Cancel'
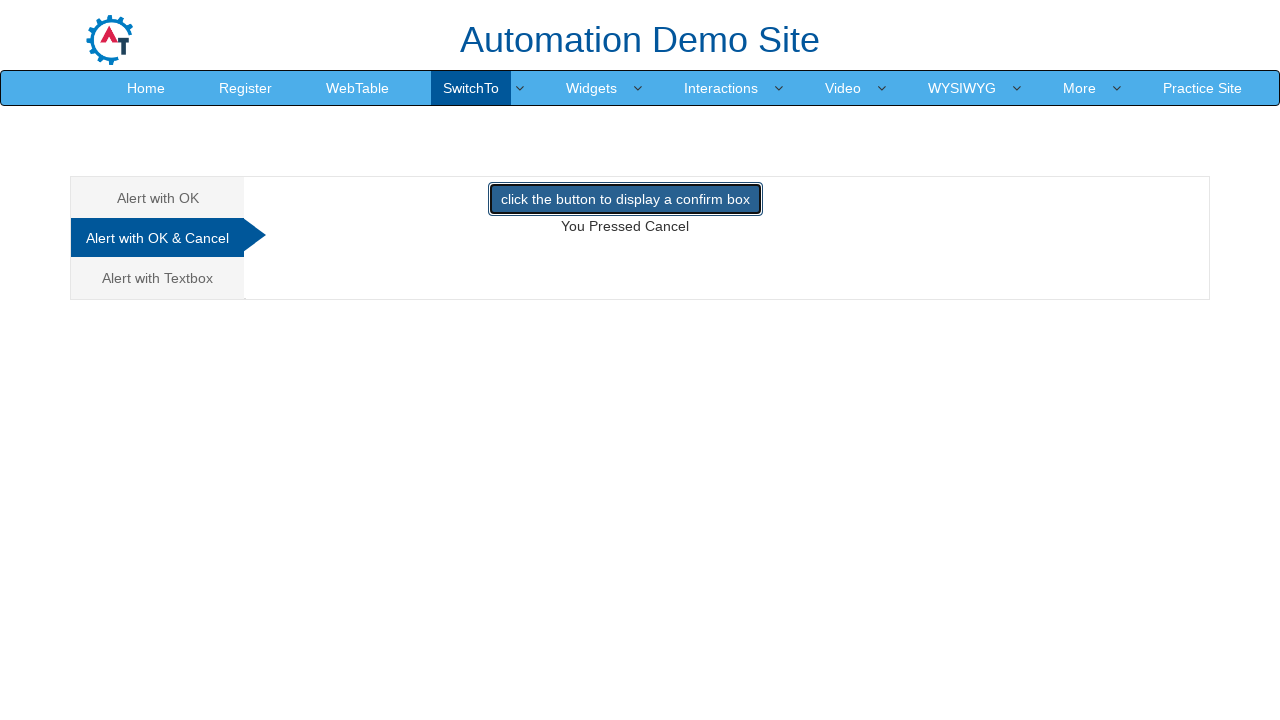

Printed result text to console
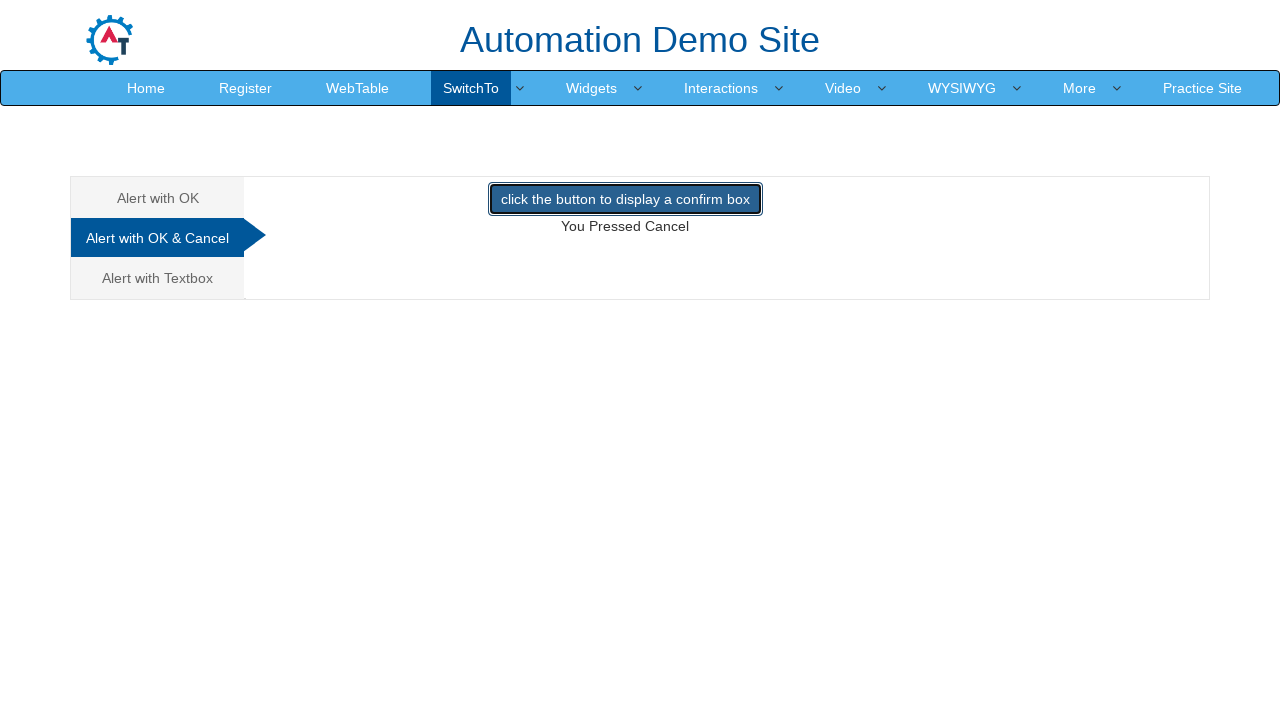

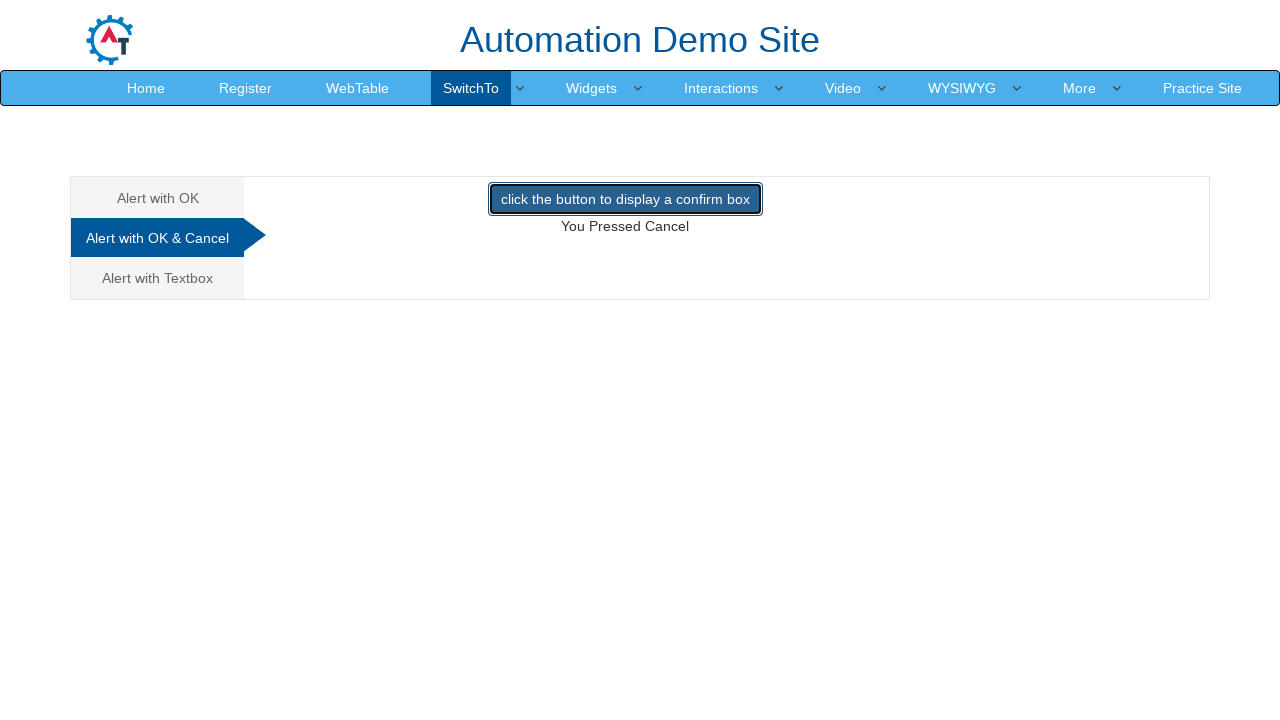